Tests a registration form by filling in first name, last name, and email fields, then submitting and verifying a success message appears.

Starting URL: http://suninjuly.github.io/registration1.html

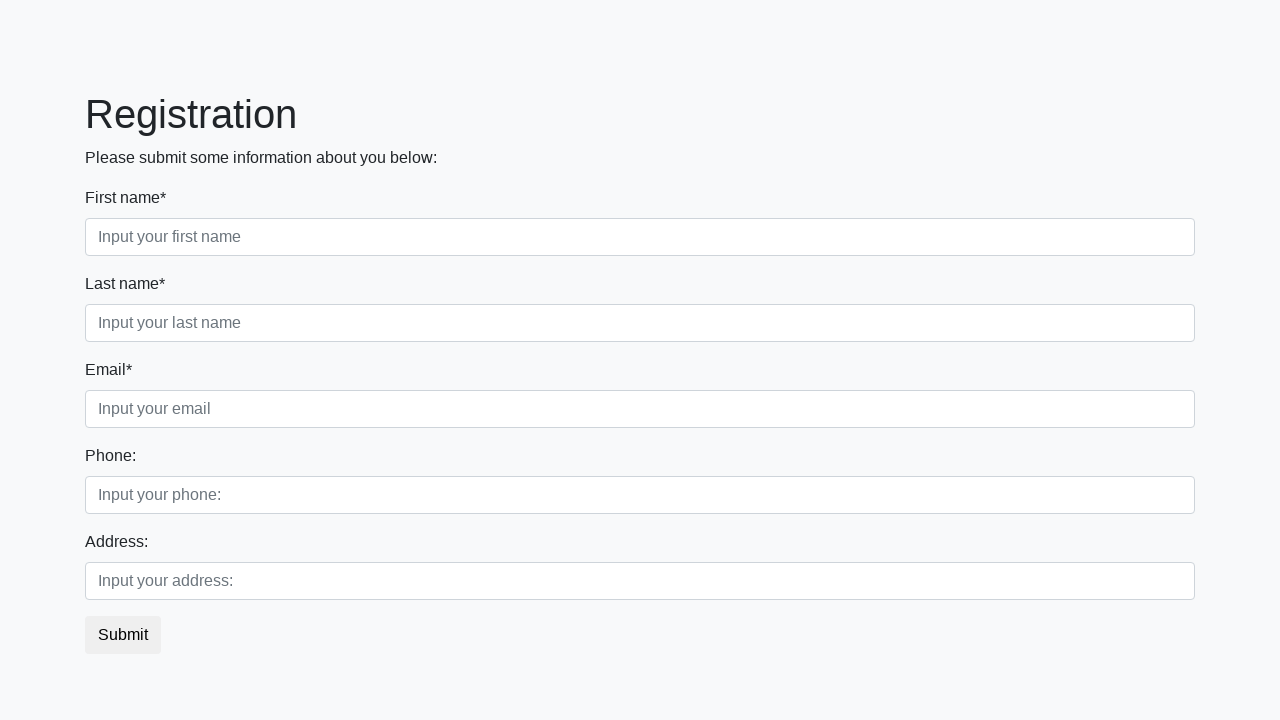

Filled first name field with 'Ivan' on .first_block .first
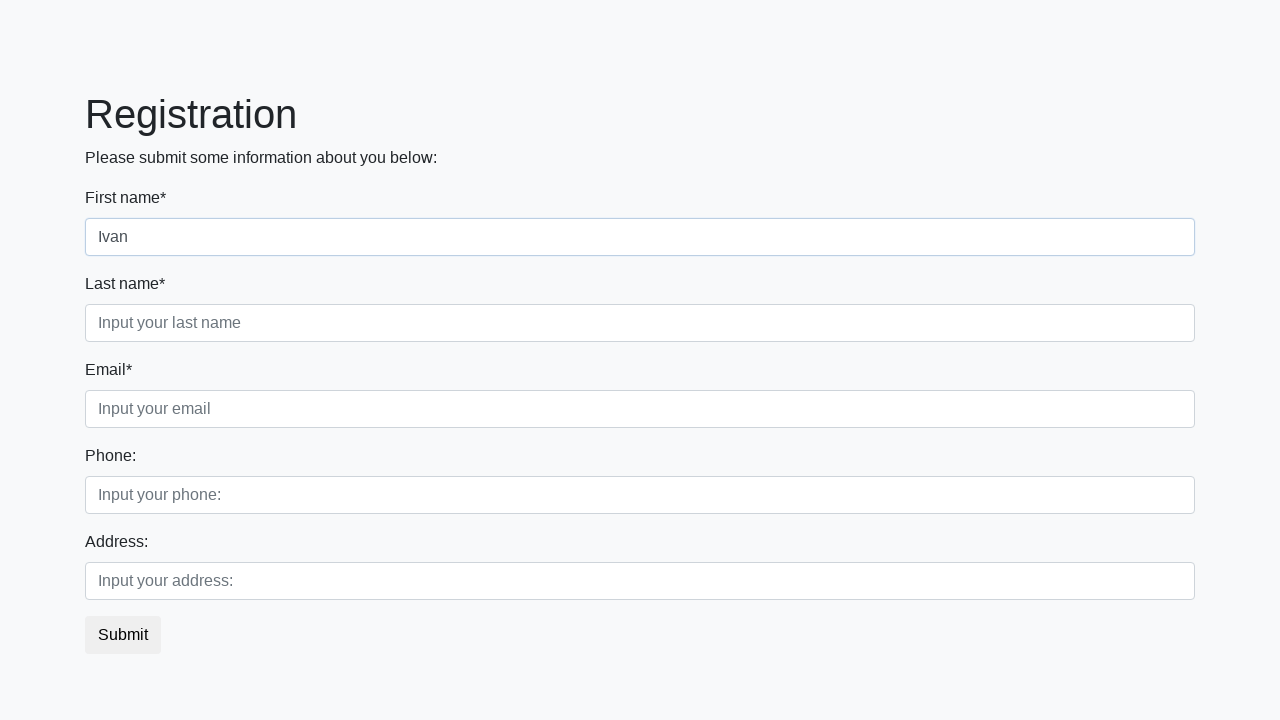

Filled last name field with 'Shmidt' on .first_block .second
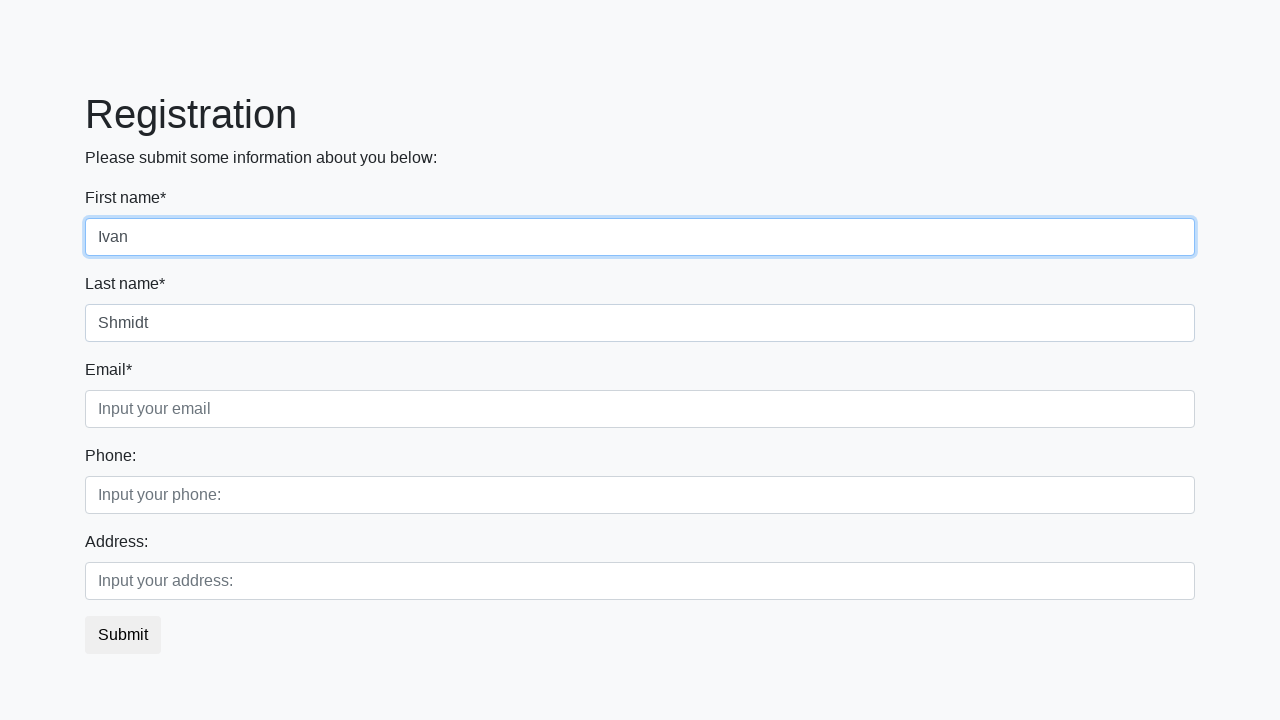

Filled email field with 'i.shmidt@gmailk.com' on .first_block .third
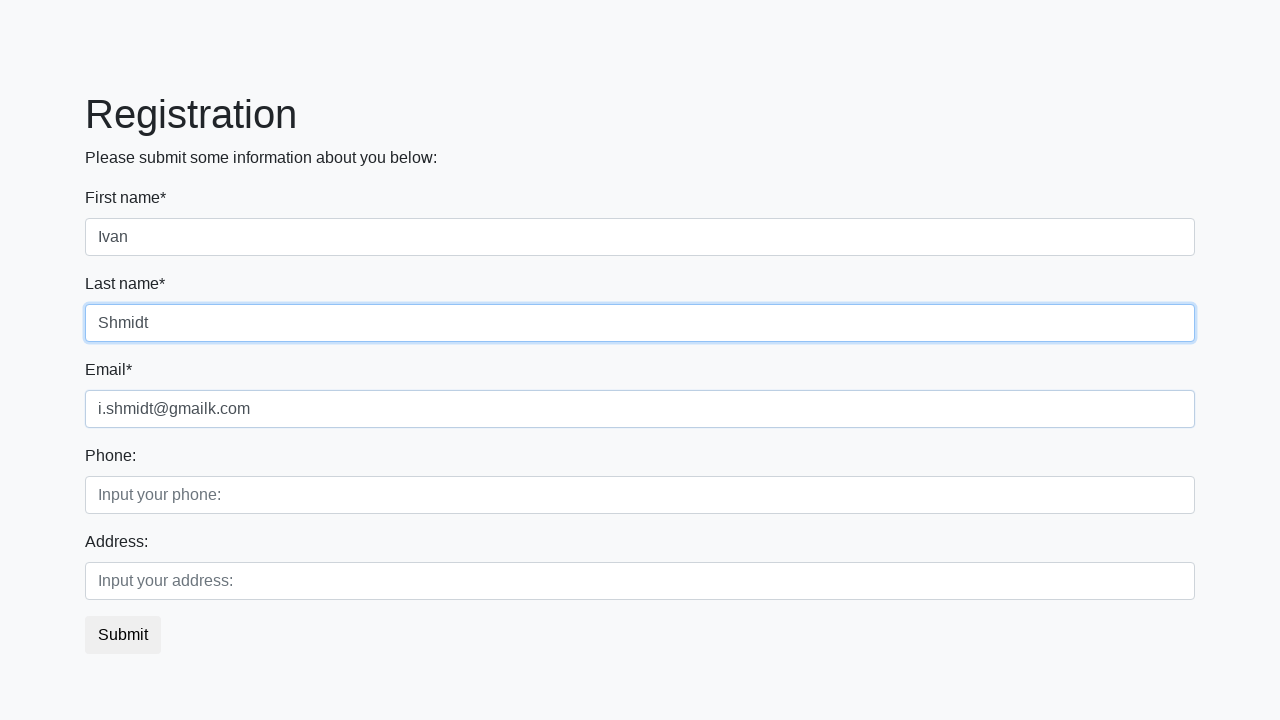

Clicked submit button at (123, 635) on button.btn
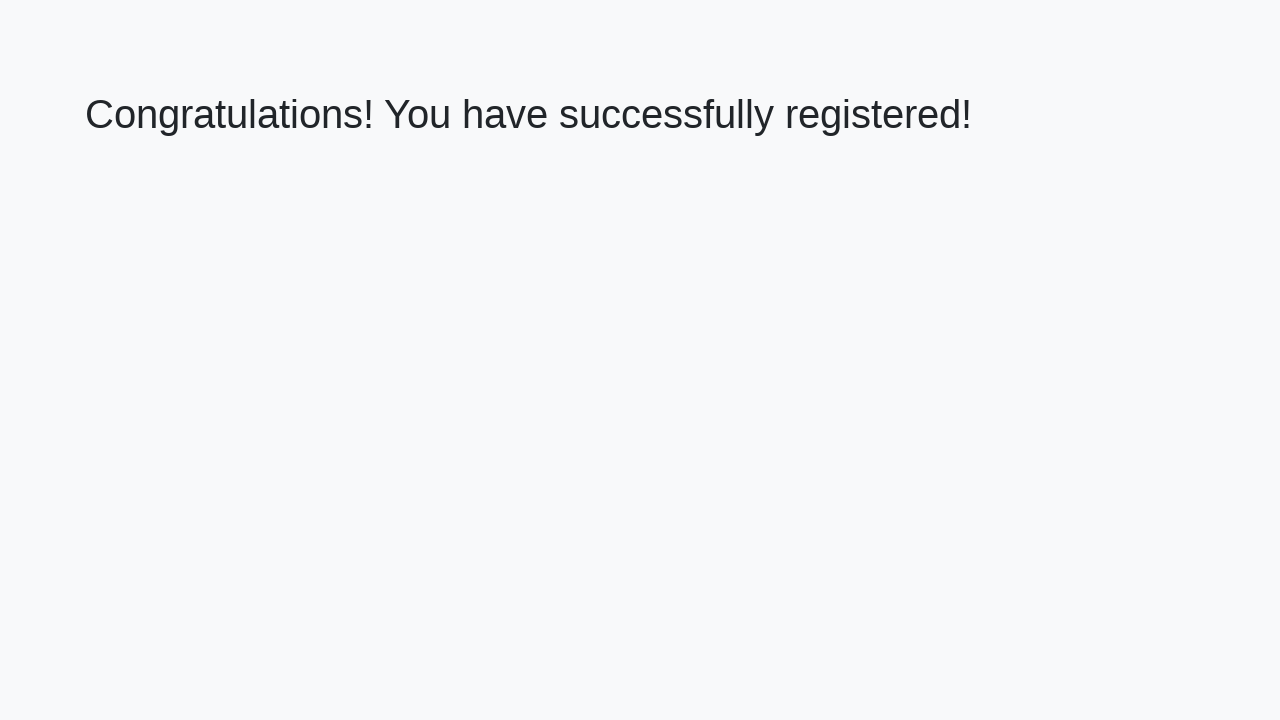

Success message appeared: 'Congratulations! You have successfully registered!'
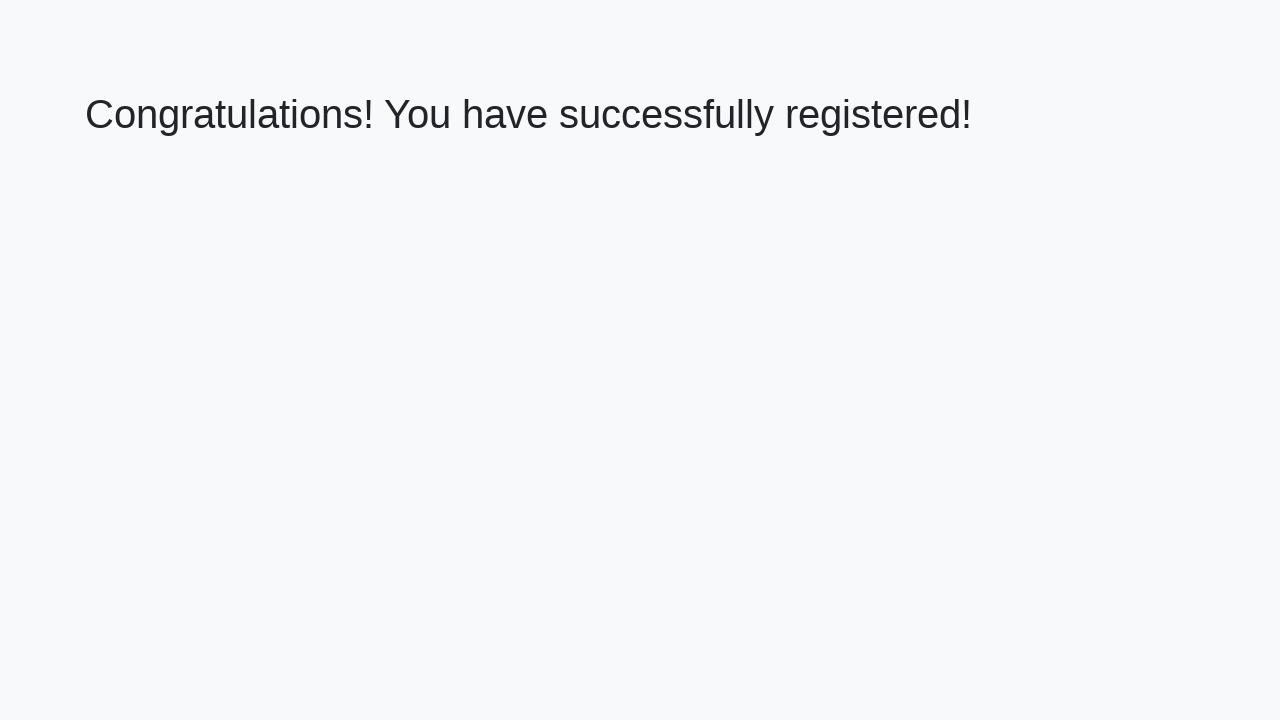

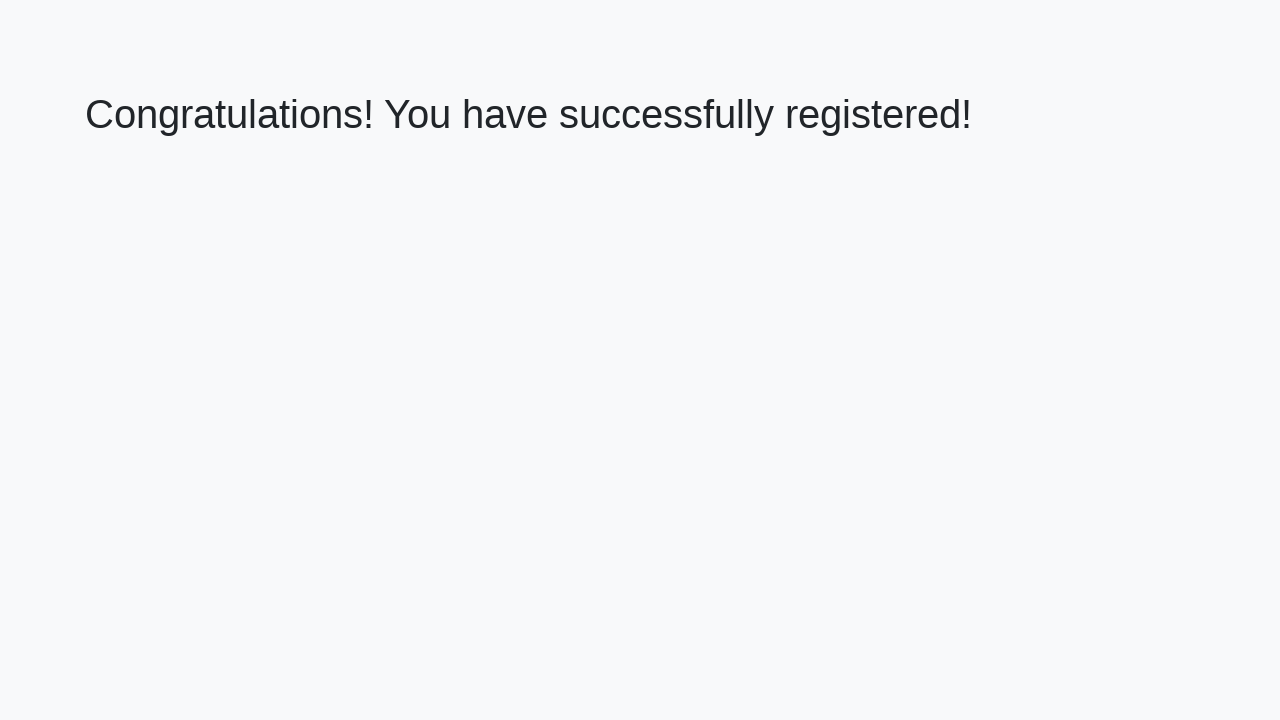